Tests opting out of A/B tests by first verifying the page shows an A/B test variant, then adding an opt-out cookie, refreshing the page, and verifying the page now shows "No A/B Test".

Starting URL: http://the-internet.herokuapp.com/abtest

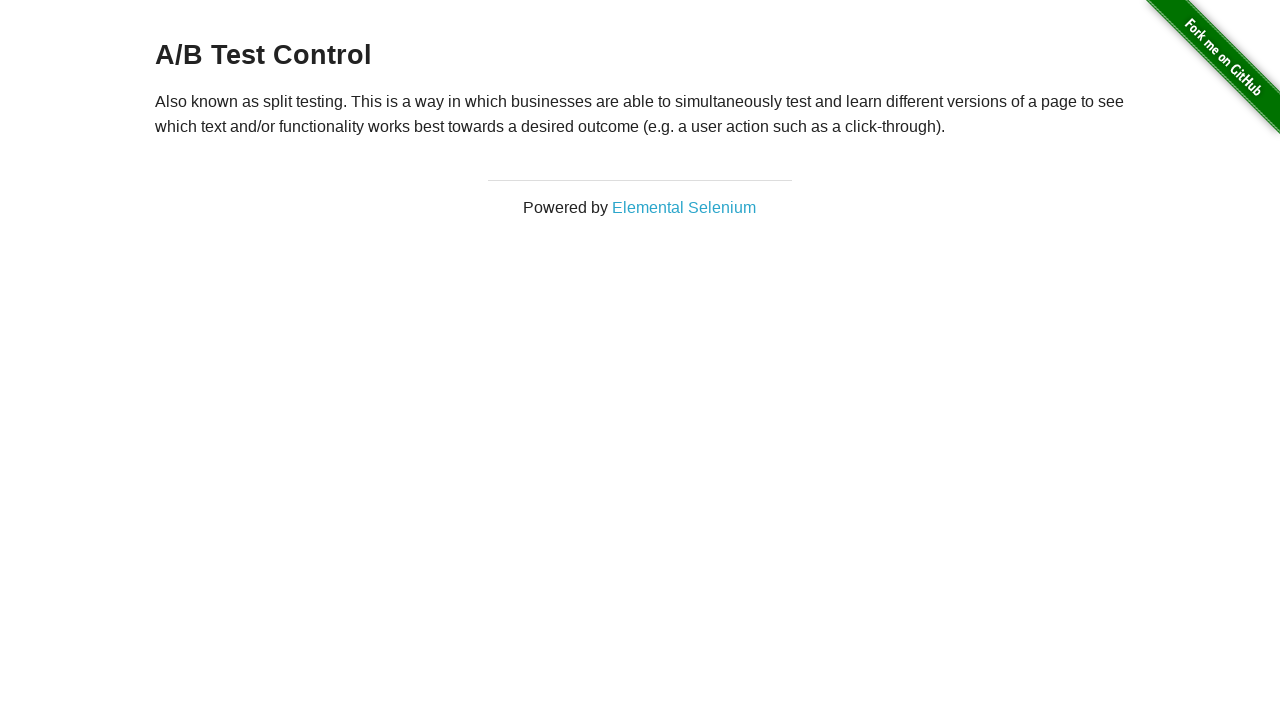

Retrieved initial heading text from A/B test page
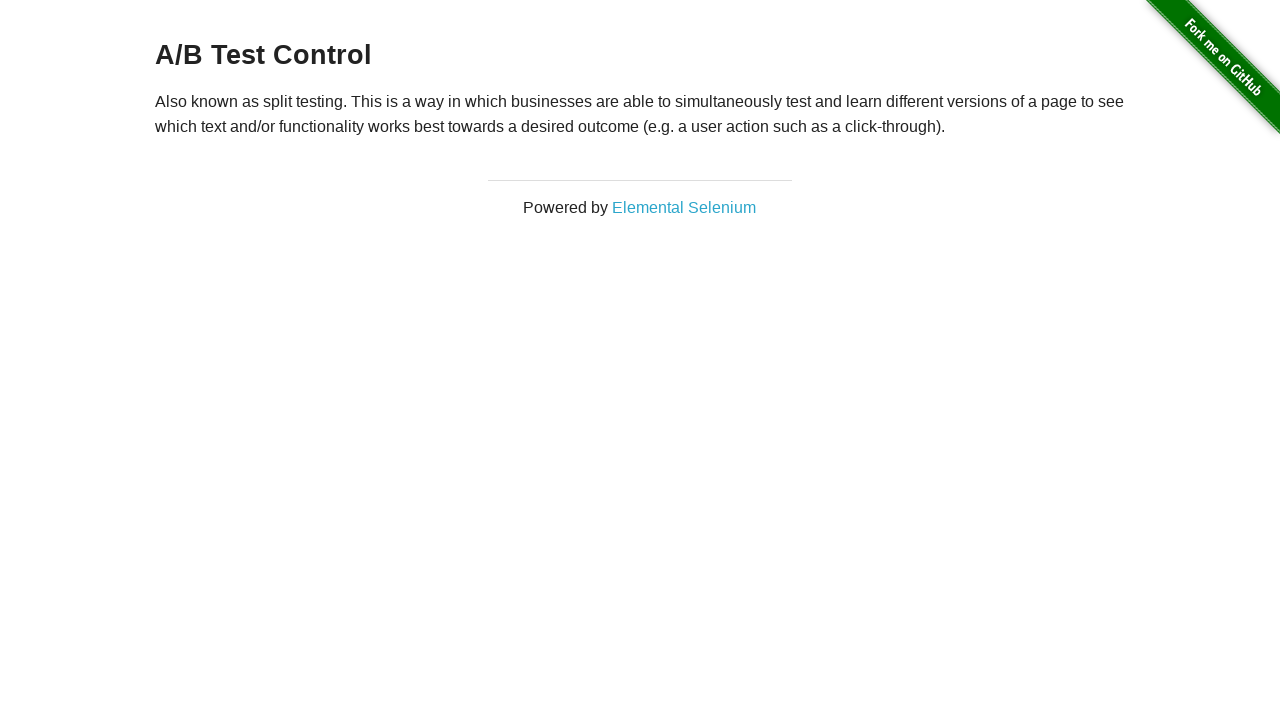

Verified page shows A/B test variant: A/B Test Control
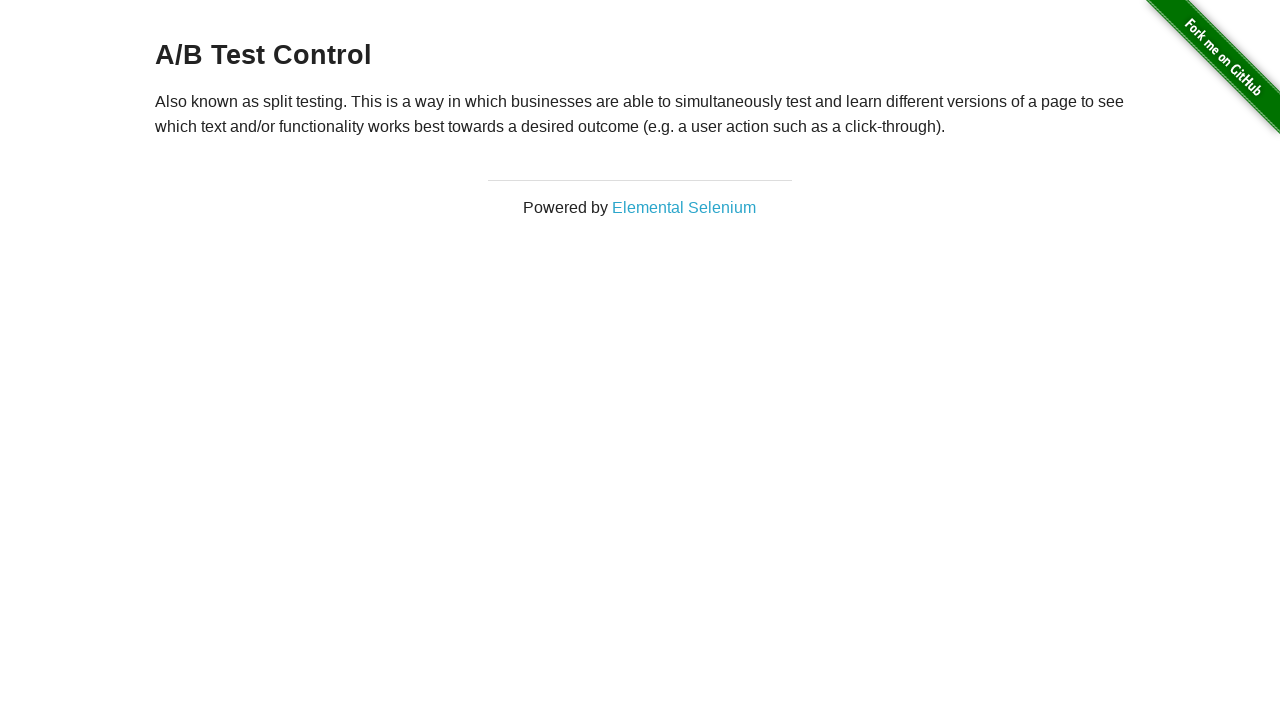

Added optimizelyOptOut cookie to opt out of A/B tests
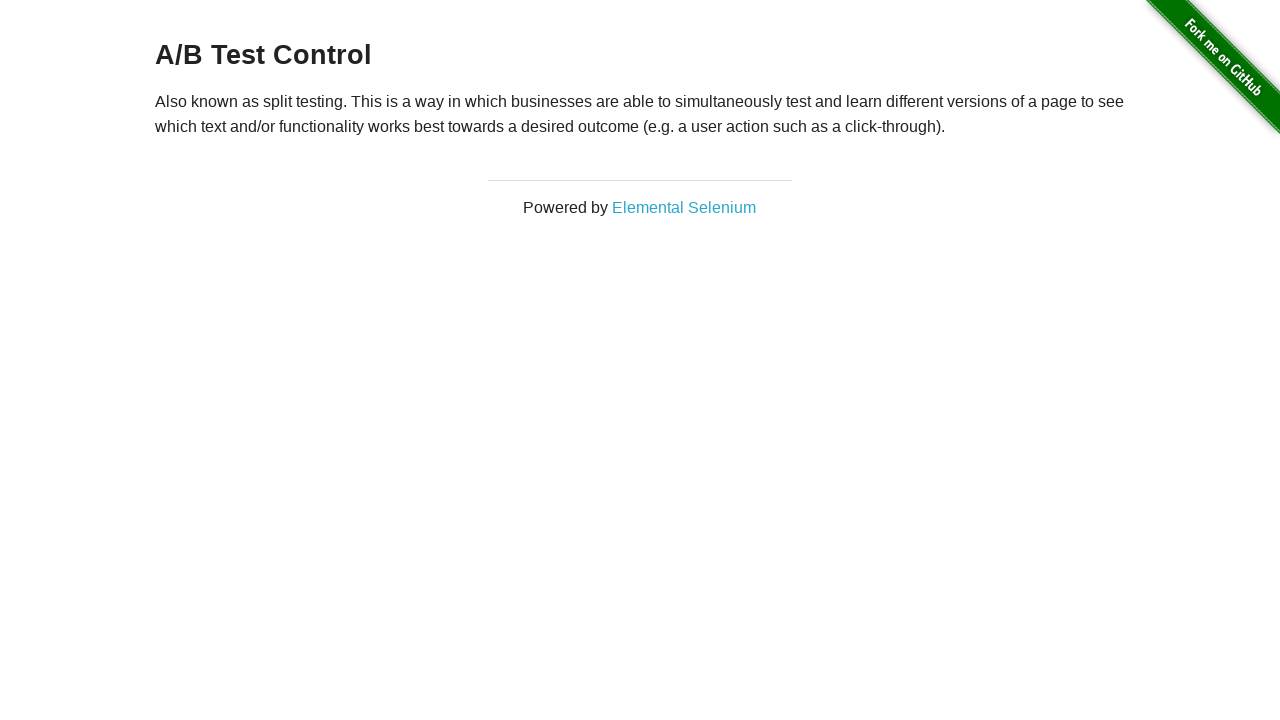

Reloaded the page after adding opt-out cookie
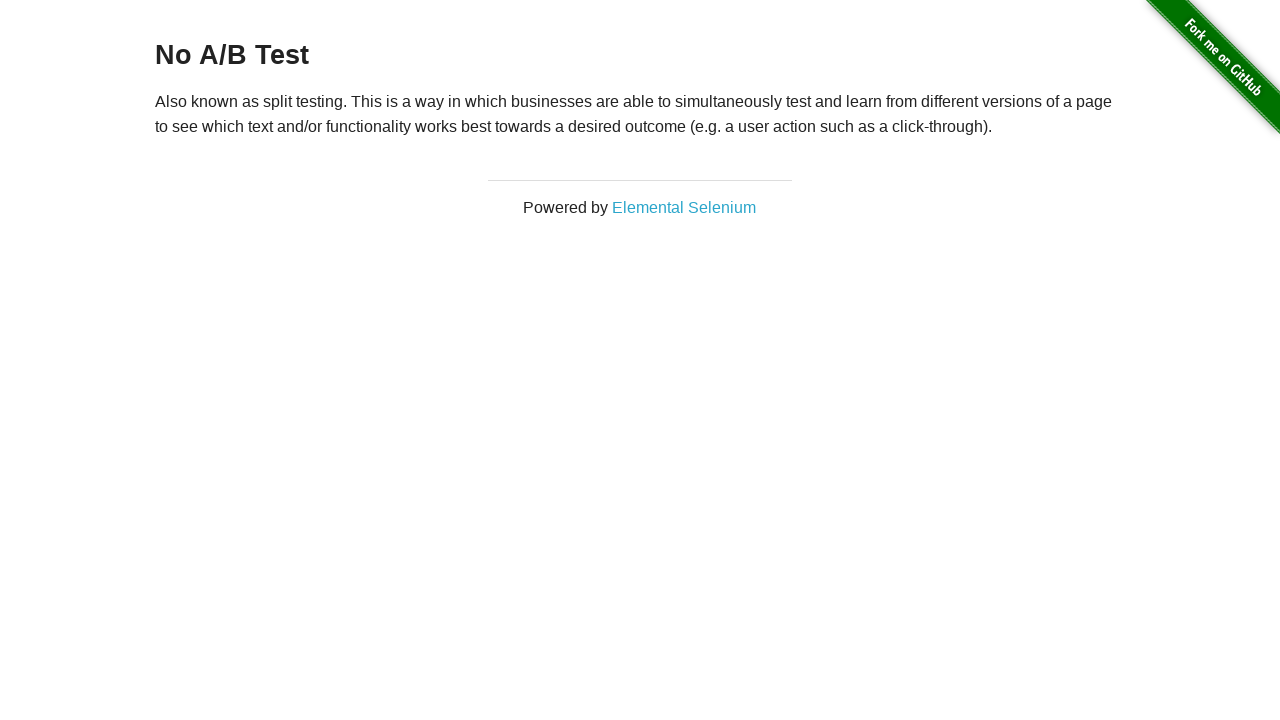

Retrieved heading text after page refresh
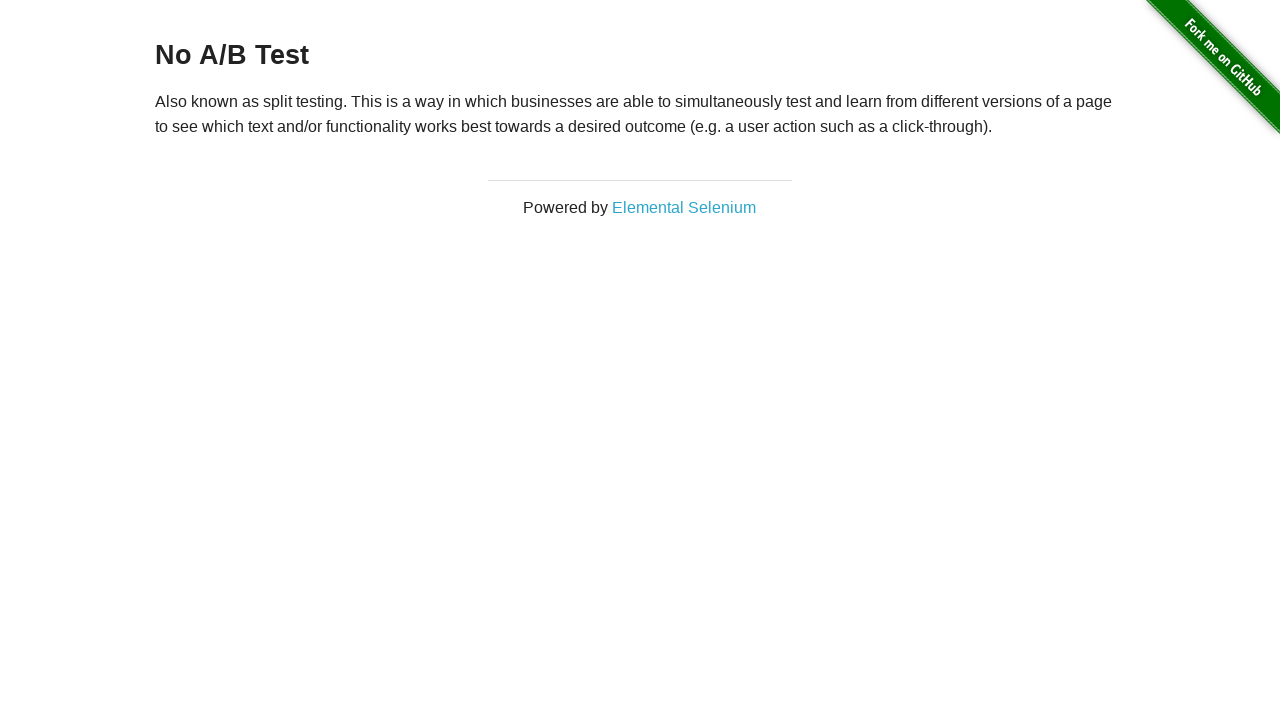

Verified page now shows 'No A/B Test' - opt-out successful
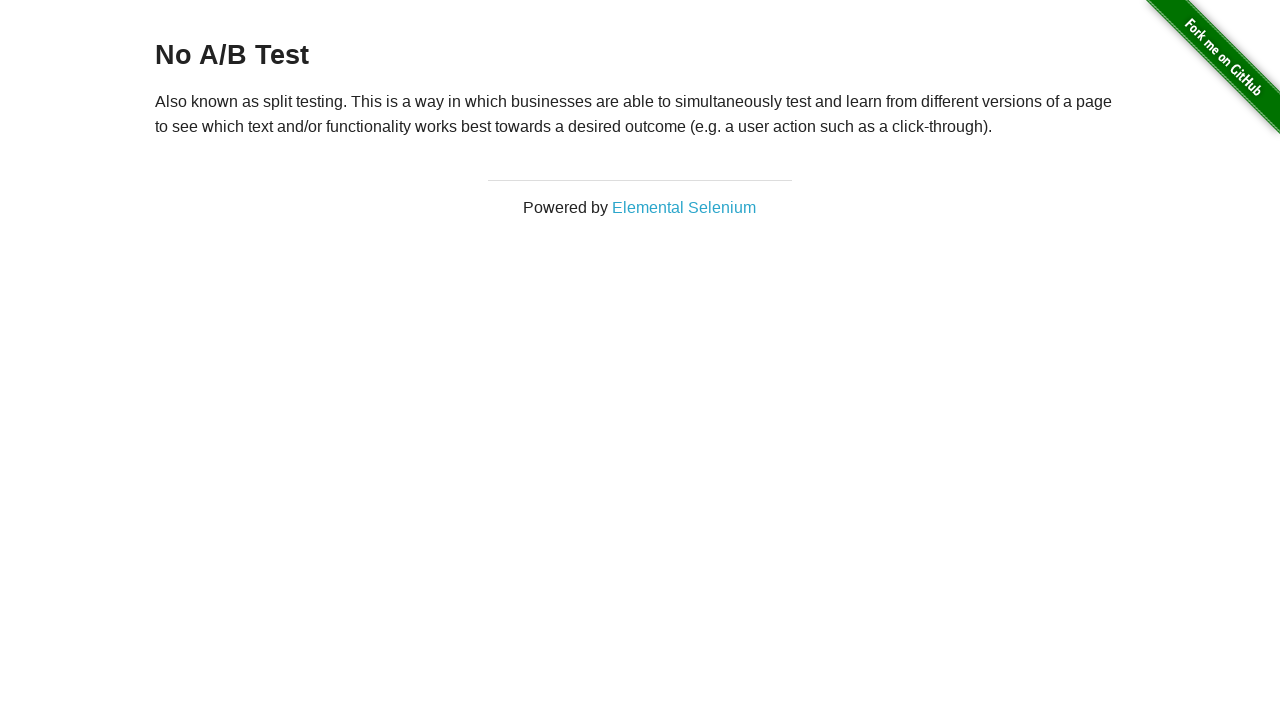

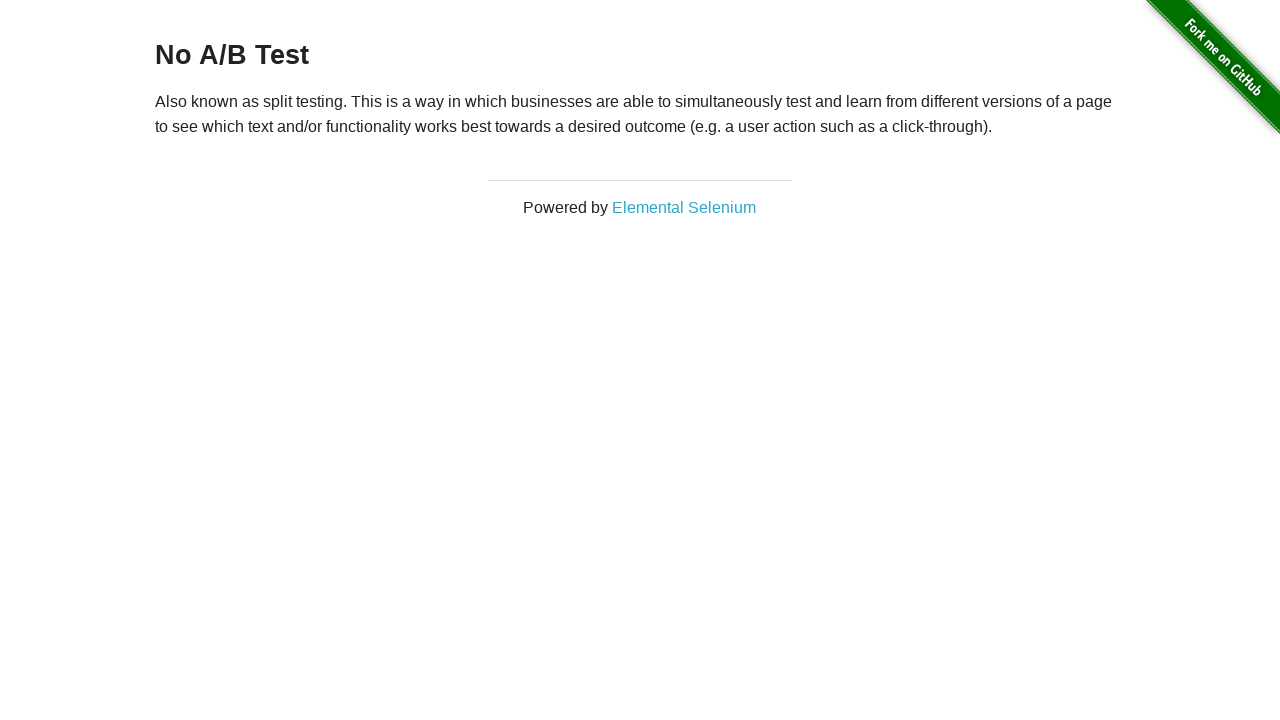